Navigates to a Latvian classifieds website, clicks on the dogs/puppies category, sets age filters to 1 year, and searches for results

Starting URL: https://www.ss.lv/lv

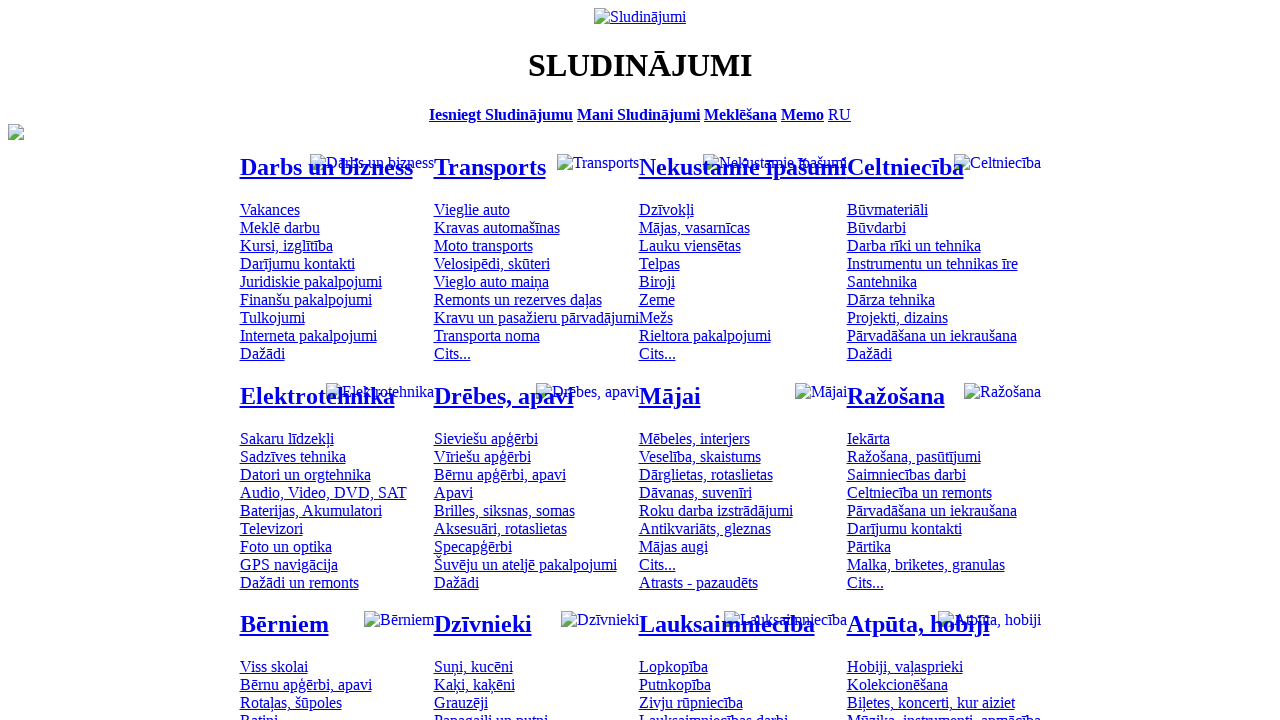

Navigated to Latvian classifieds website ss.lv
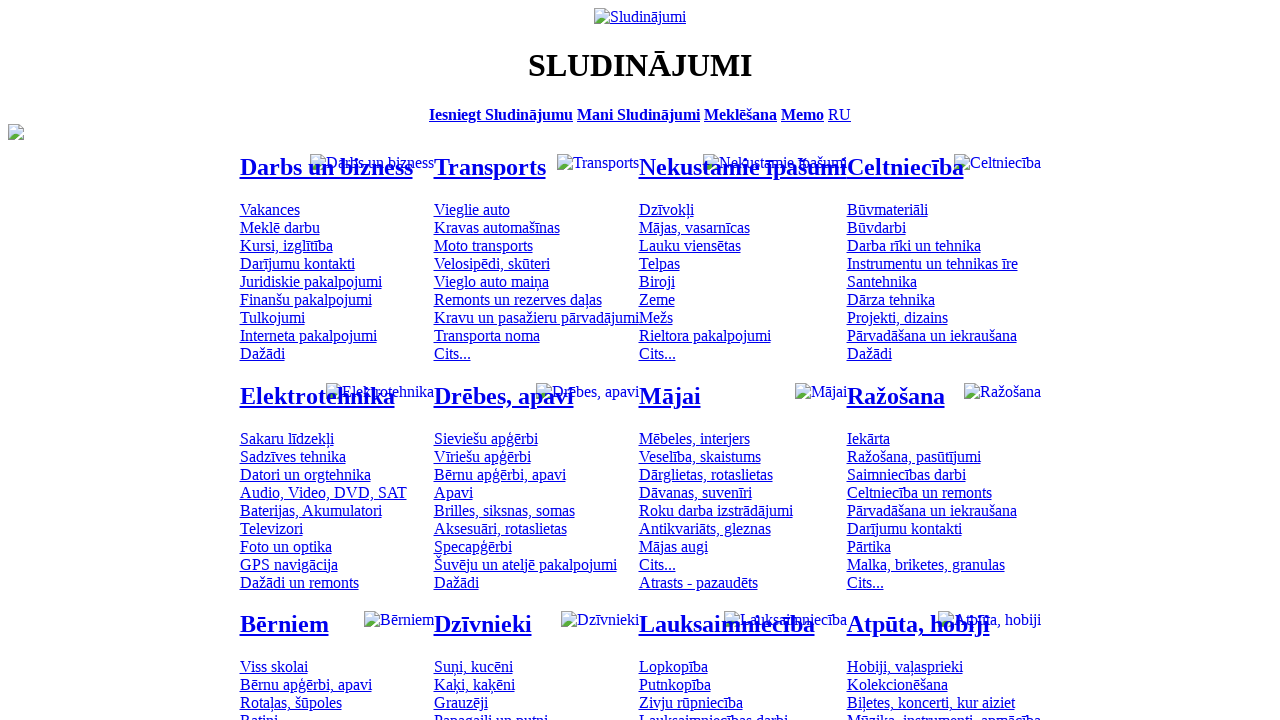

Clicked on dogs/puppies category at (473, 667) on #mtd_300
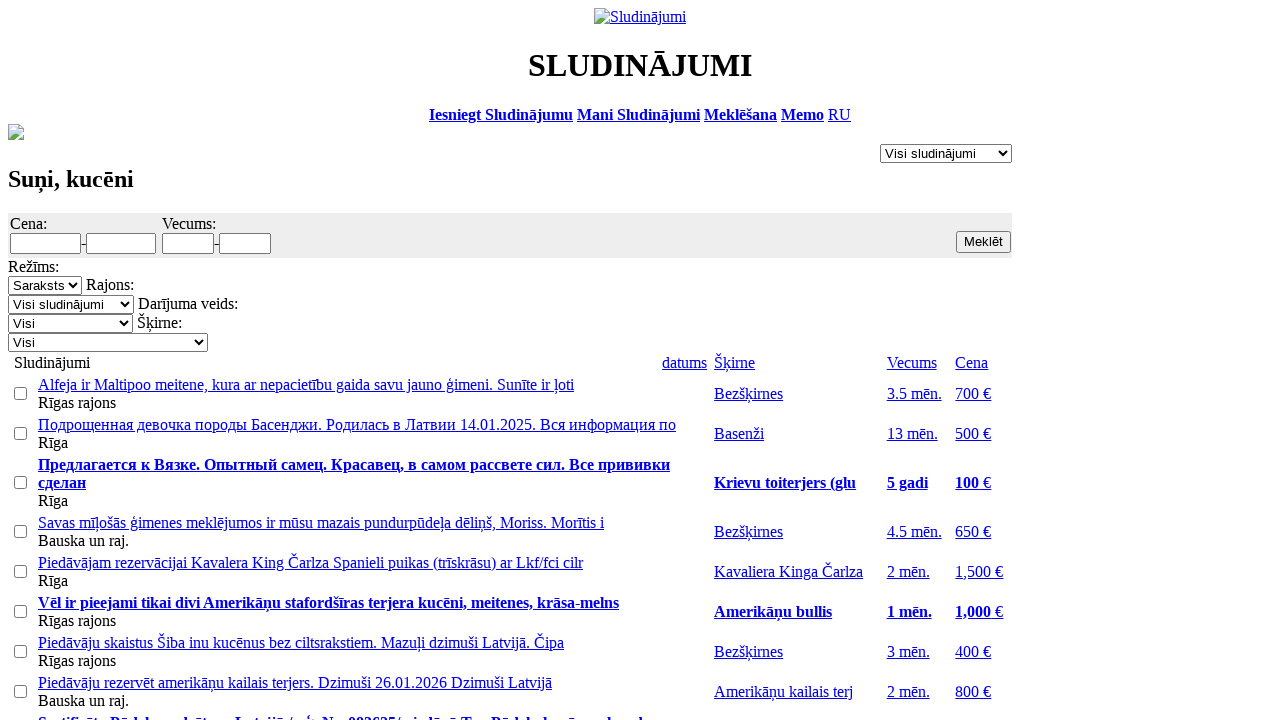

Set minimum age filter to 1 year on #f_o_1276_min
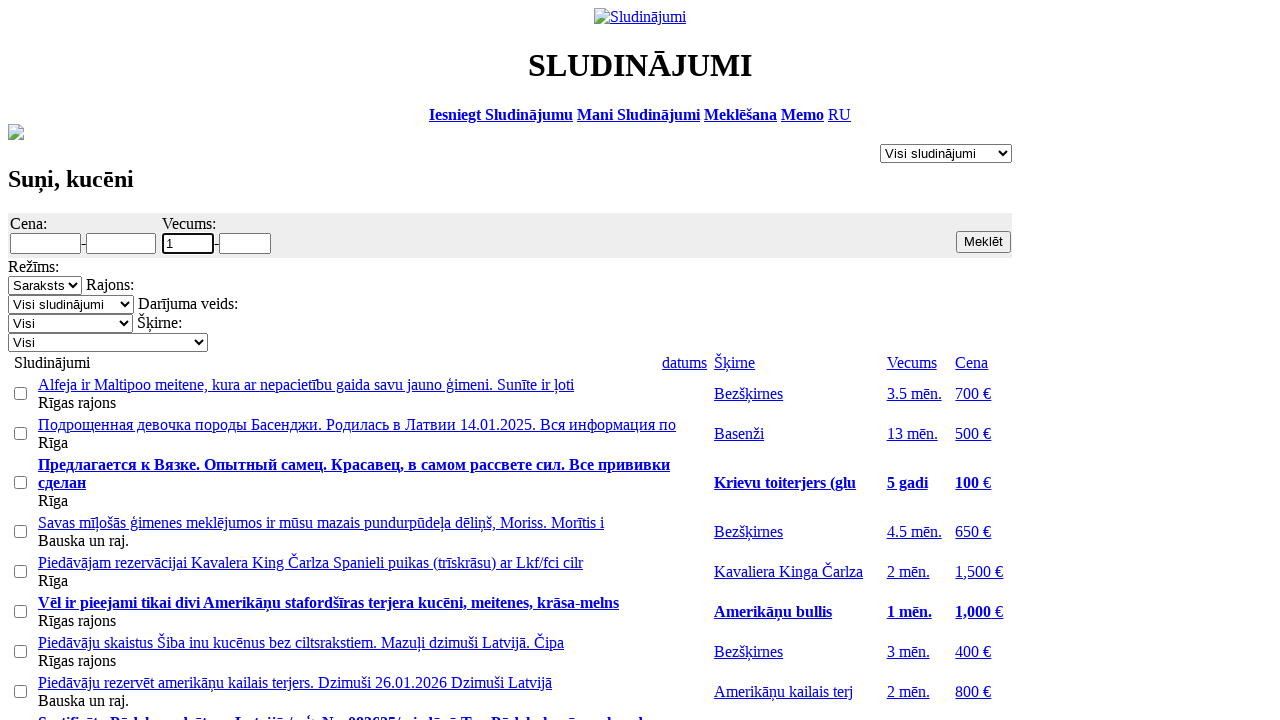

Set maximum age filter to 1 year on #f_o_1276_max
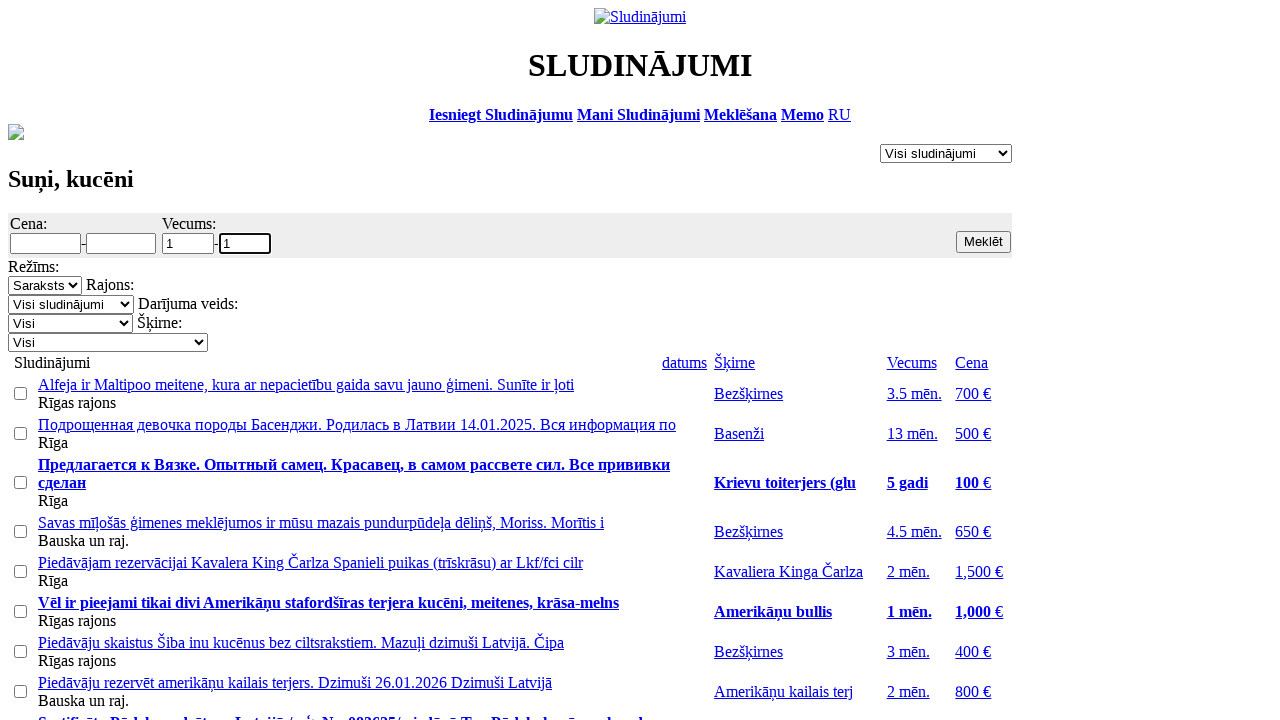

Clicked the search button to filter results at (984, 242) on .s12
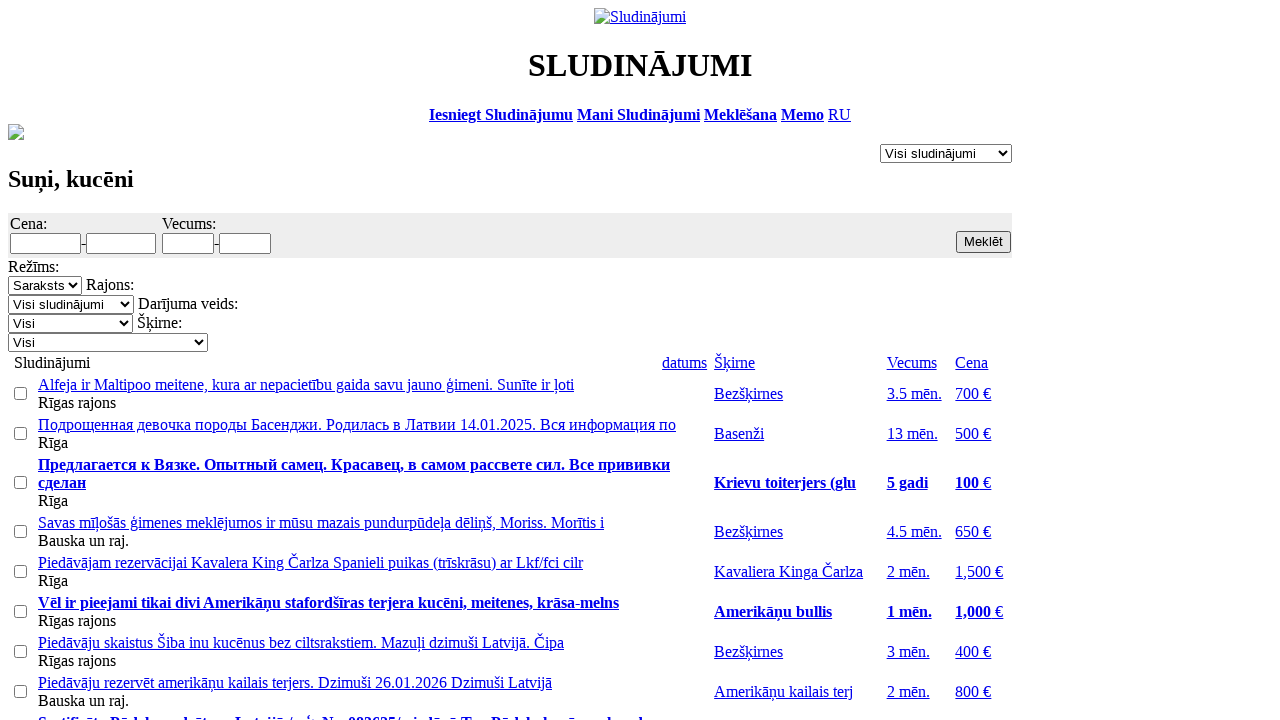

Search results loaded successfully
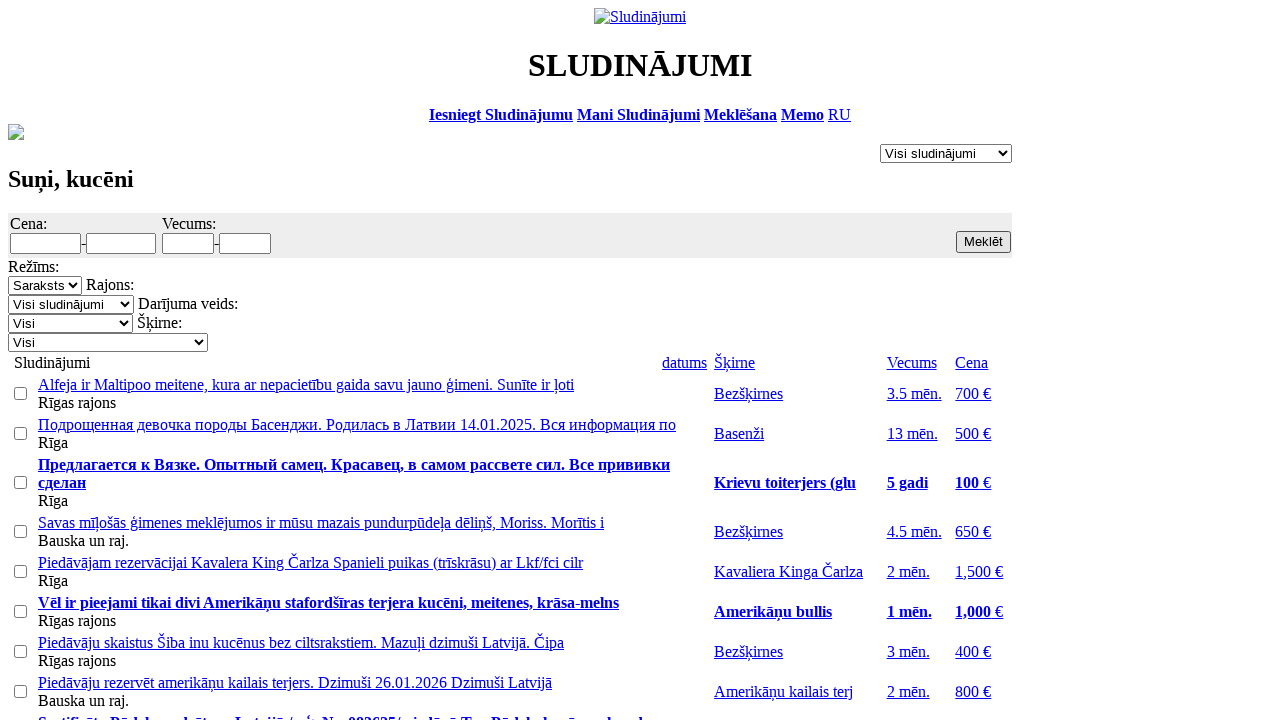

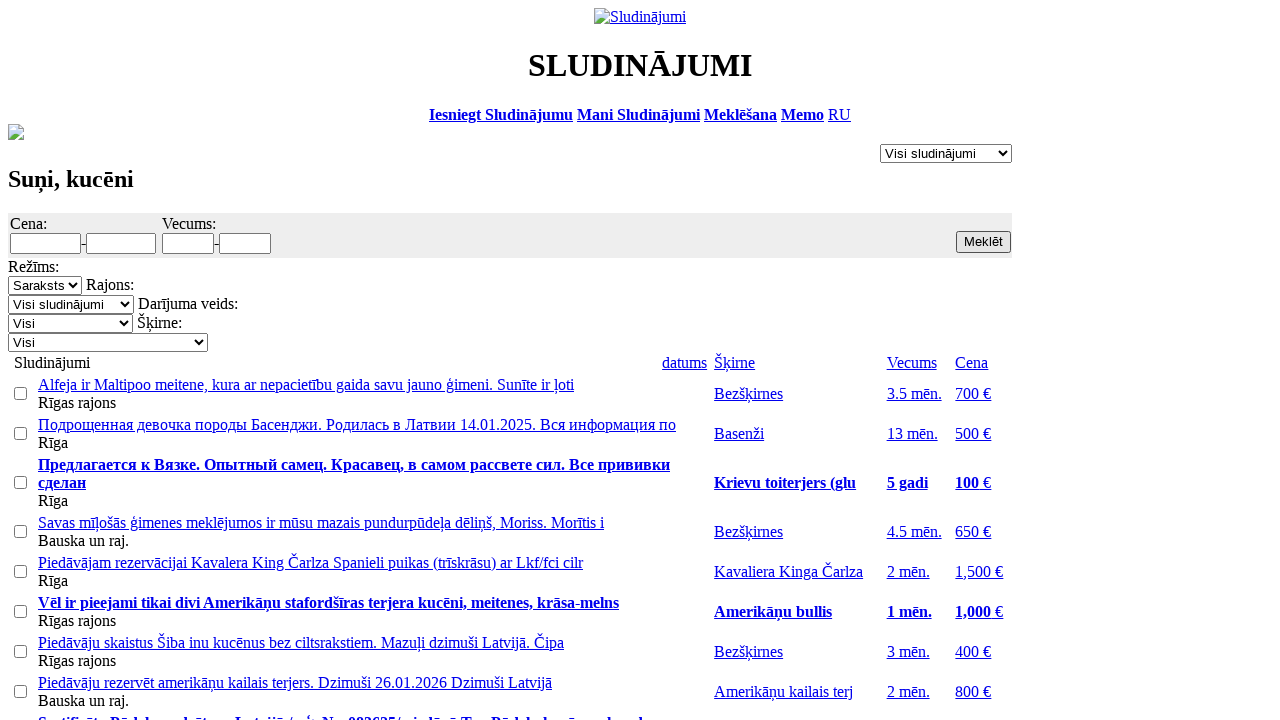